Navigates to the Spree Demo Site homepage and verifies the page title

Starting URL: https://selenium.jacobparr.com

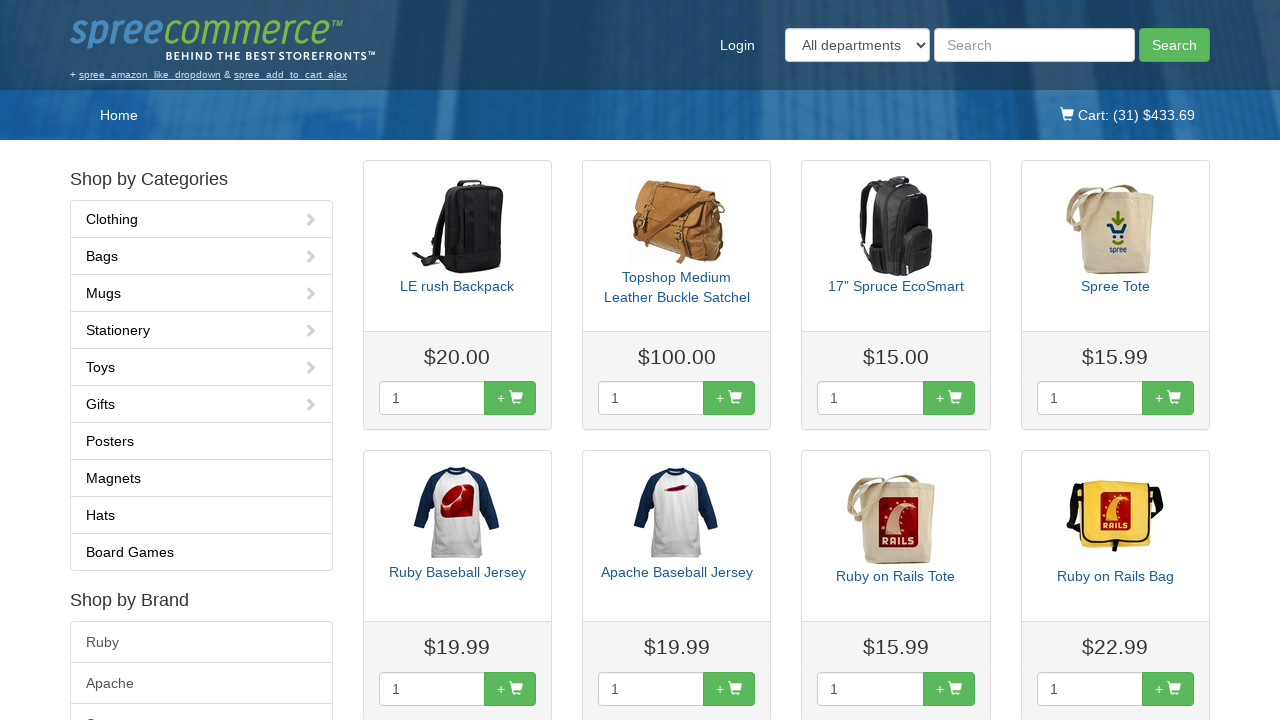

Navigated to Spree Demo Site homepage
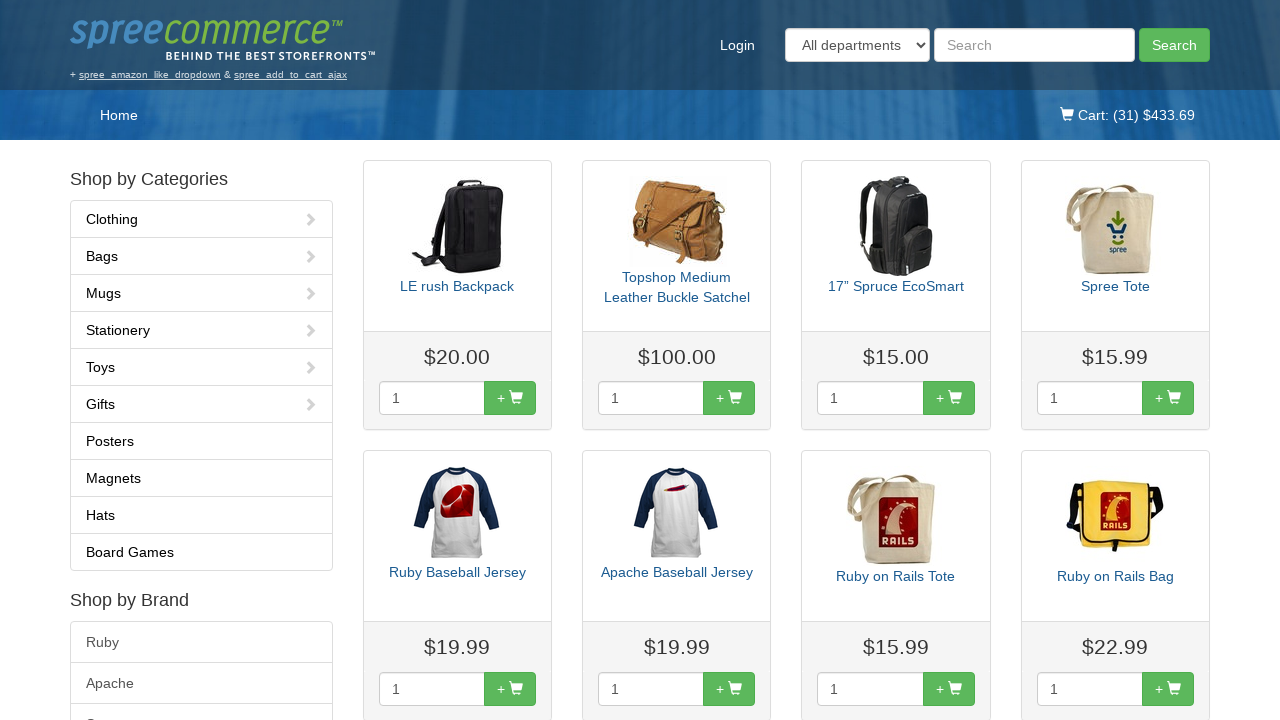

Page DOM content loaded
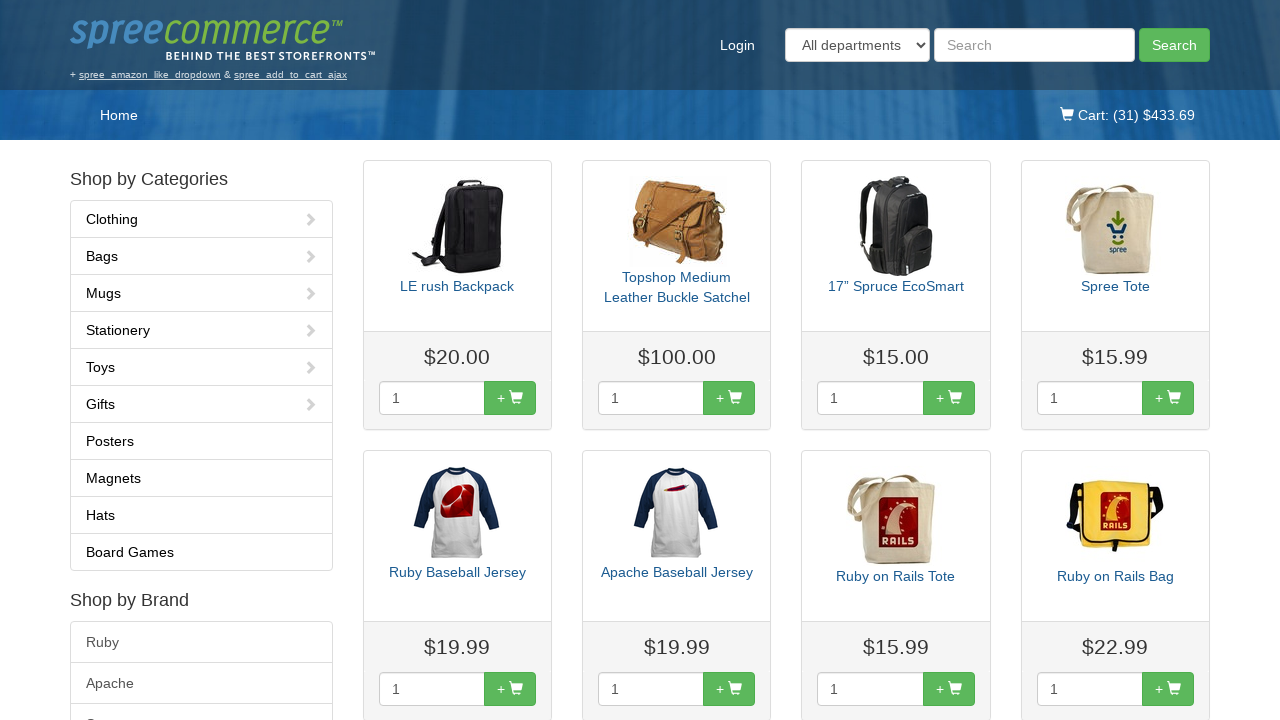

Verified page title is 'Spree Demo Site'
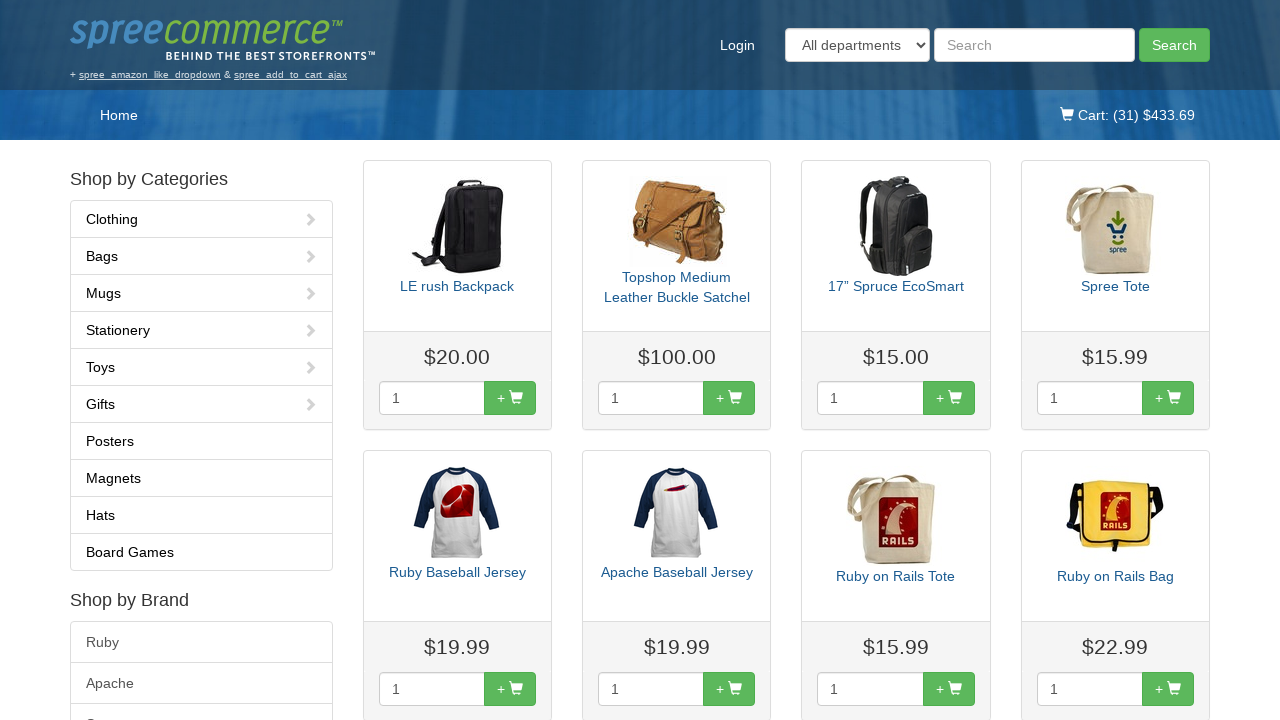

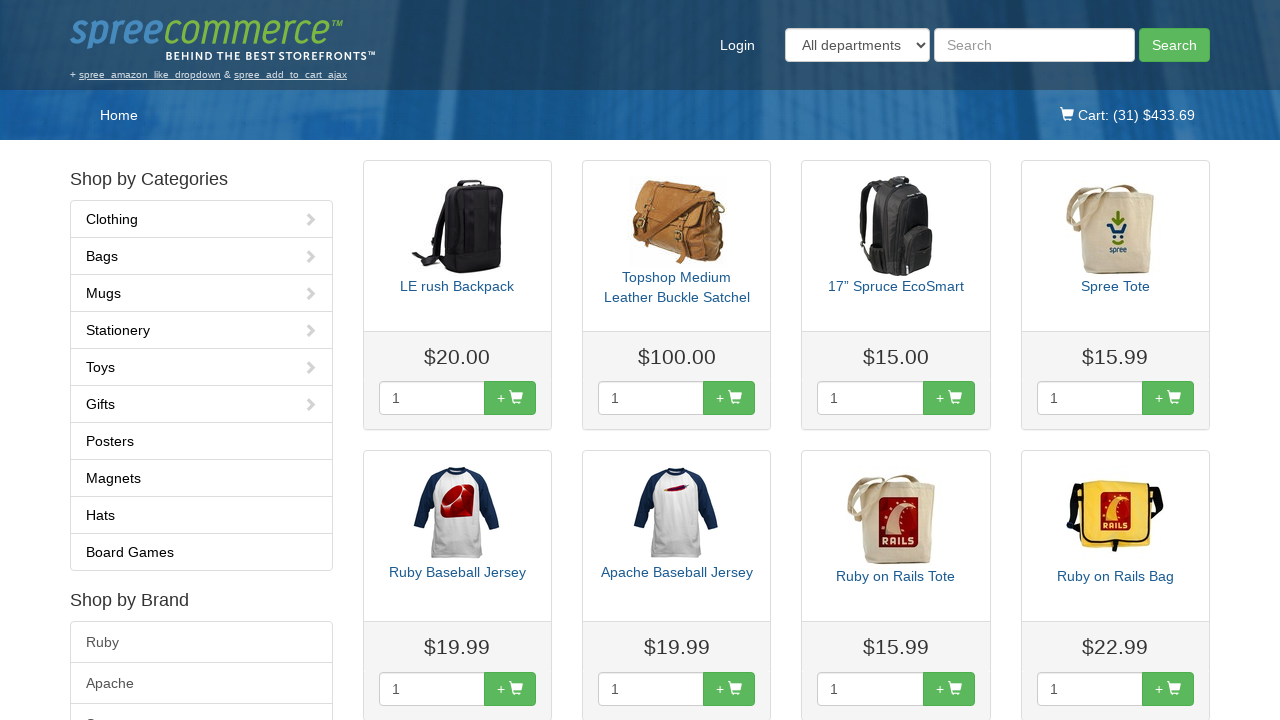